Navigates to Swiggy's Bangalore city page and verifies the page loads successfully.

Starting URL: https://www.swiggy.com/city/bangalore

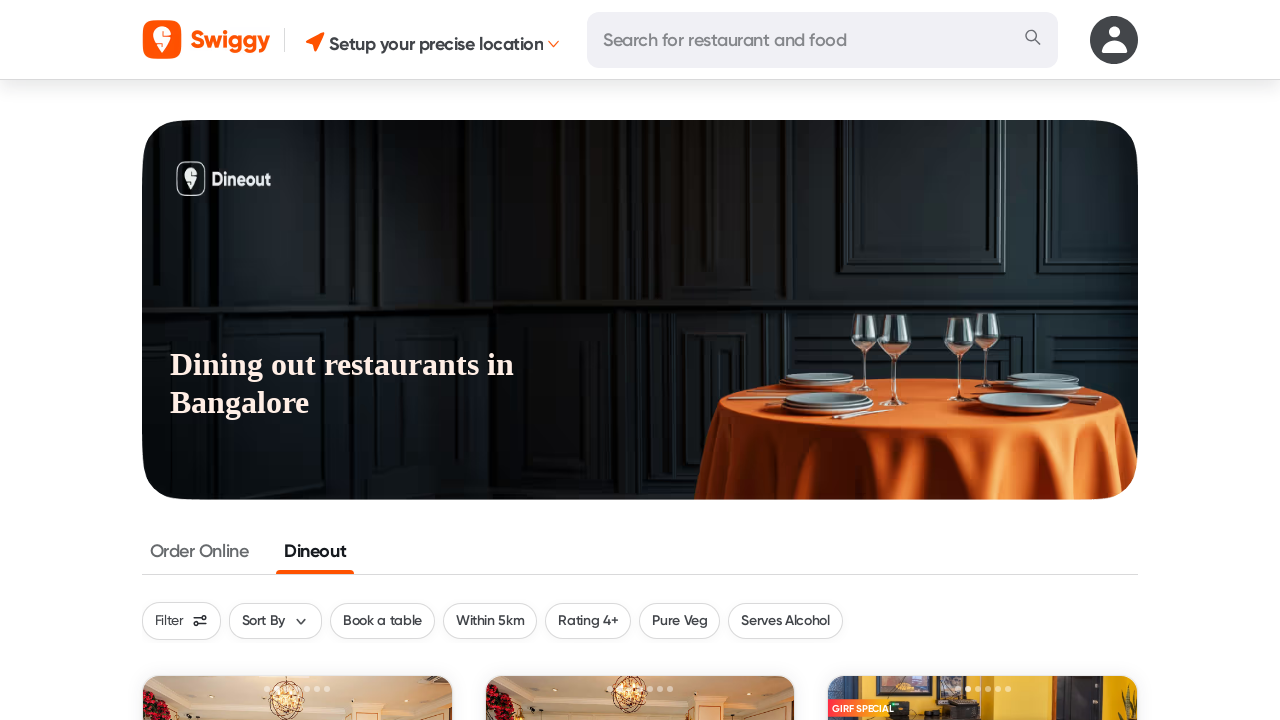

Waited for page to reach domcontentloaded state
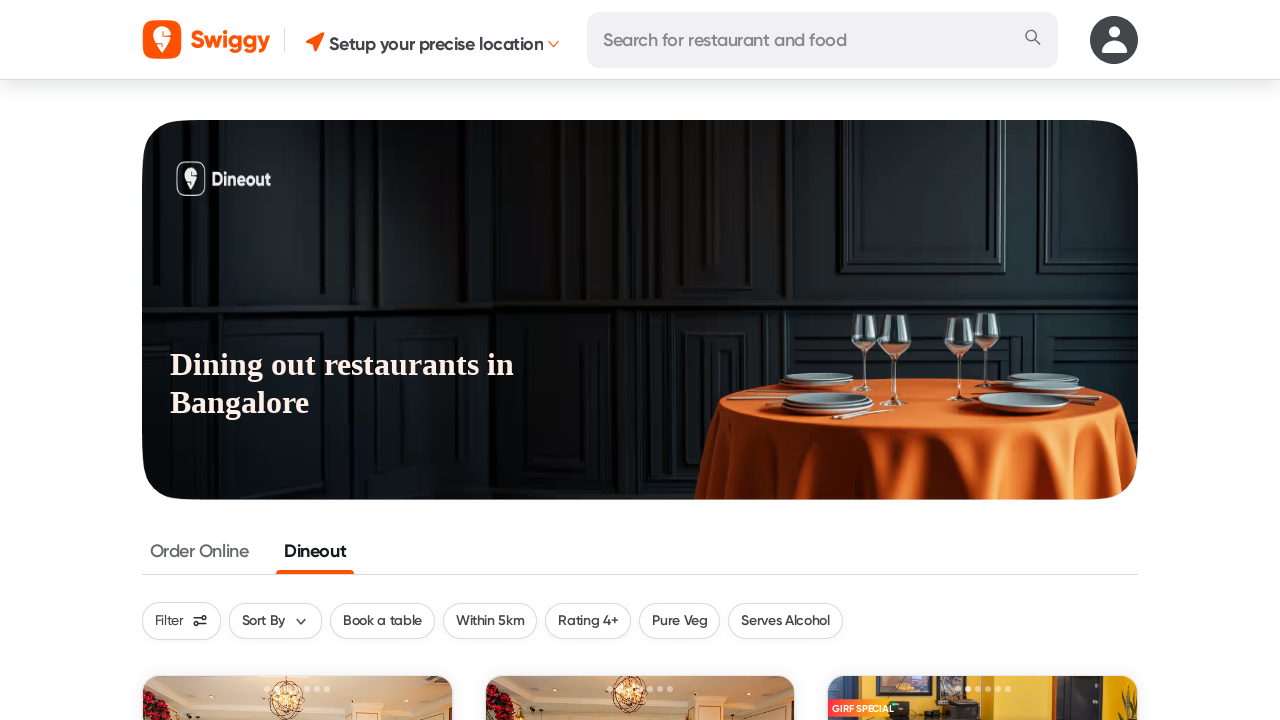

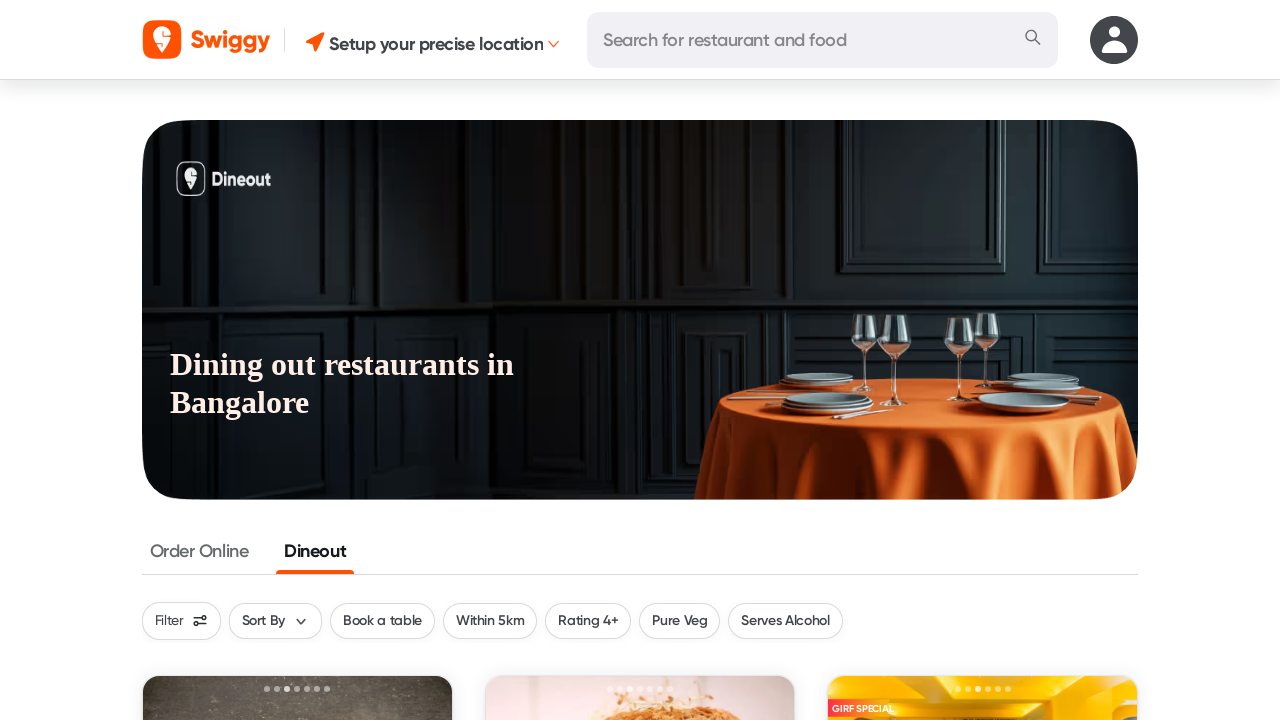